Tests drag and drop functionality by dragging items from a gallery into a trash container within an iframe

Starting URL: https://www.globalsqa.com/demo-site/draganddrop/

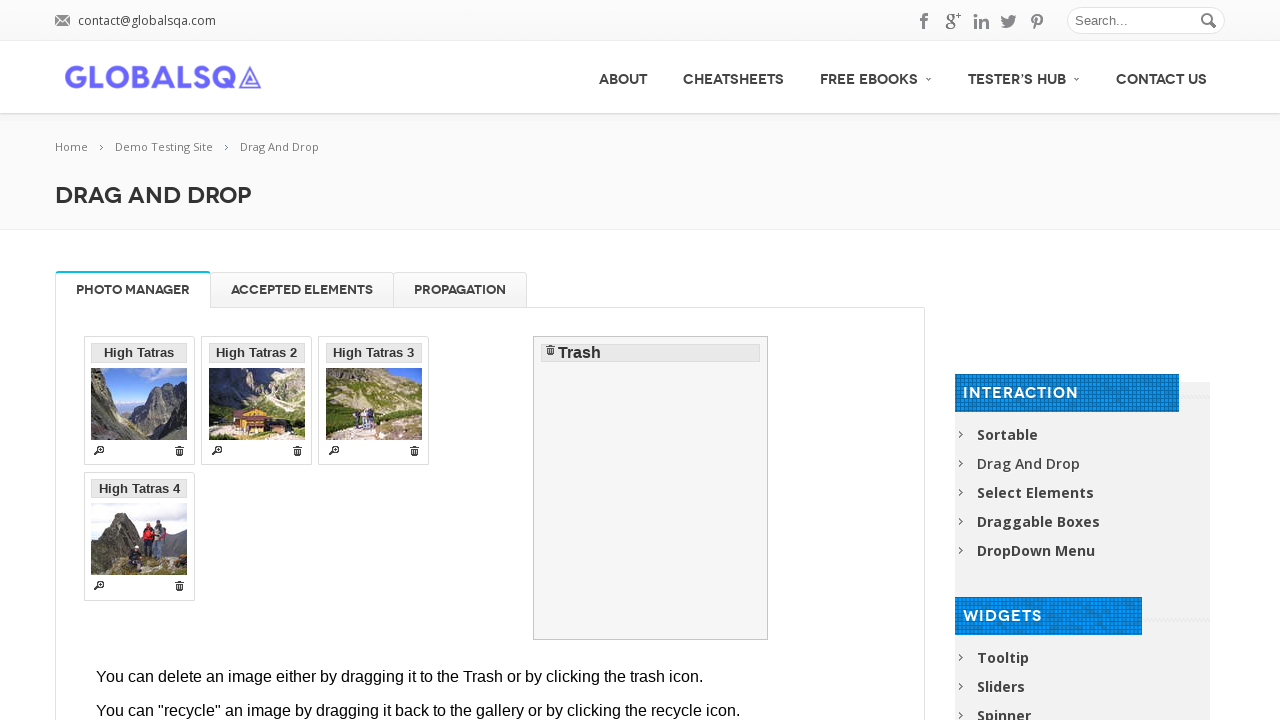

Located iframe containing drag and drop demo
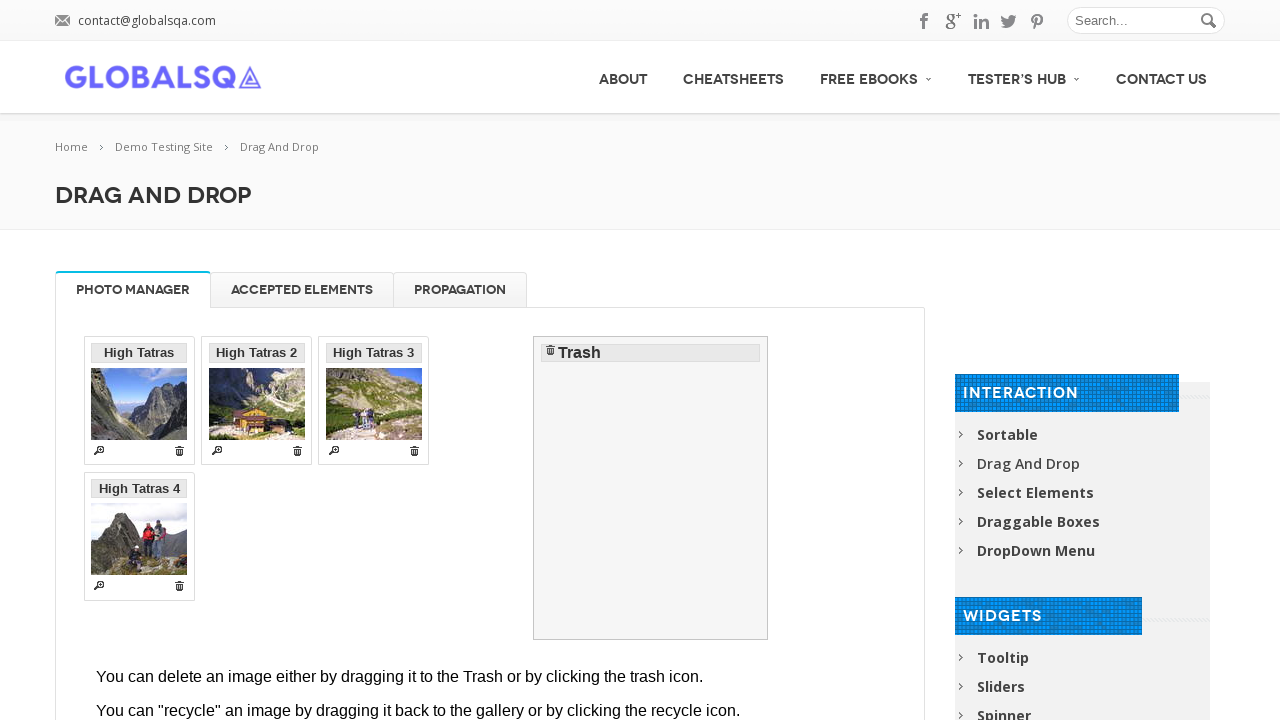

Located first draggable item in gallery
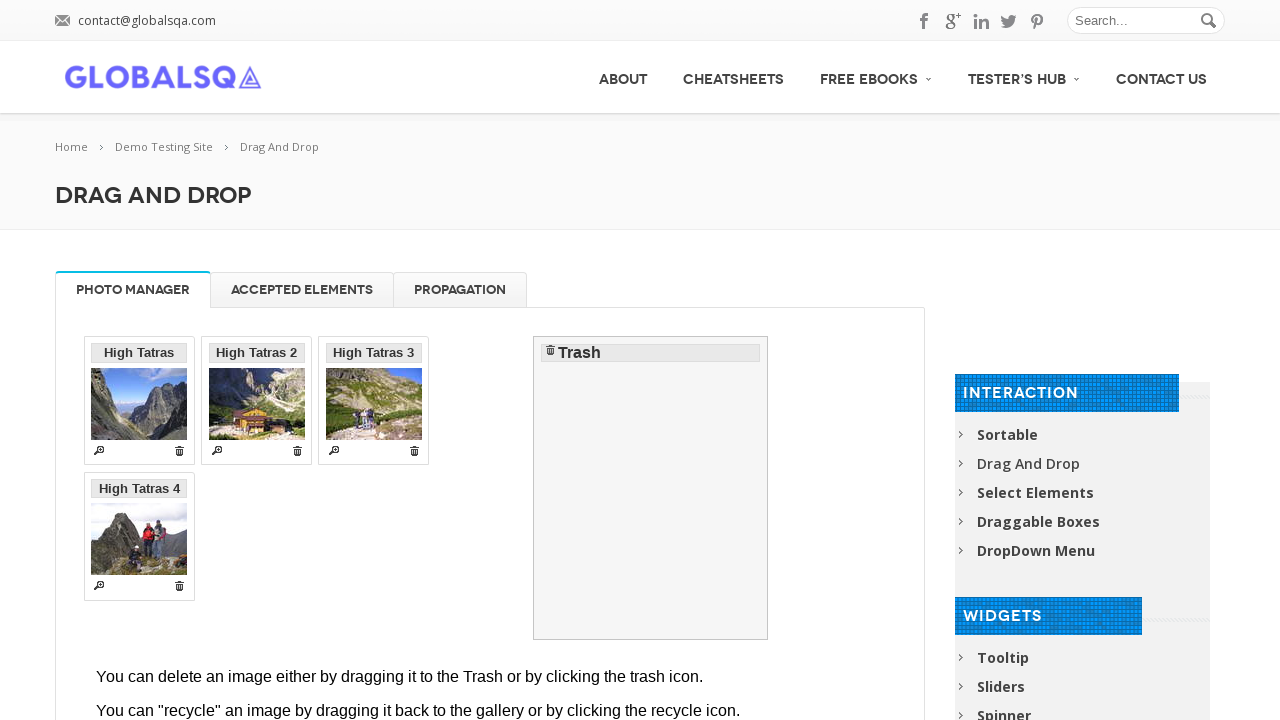

Located second draggable item in gallery
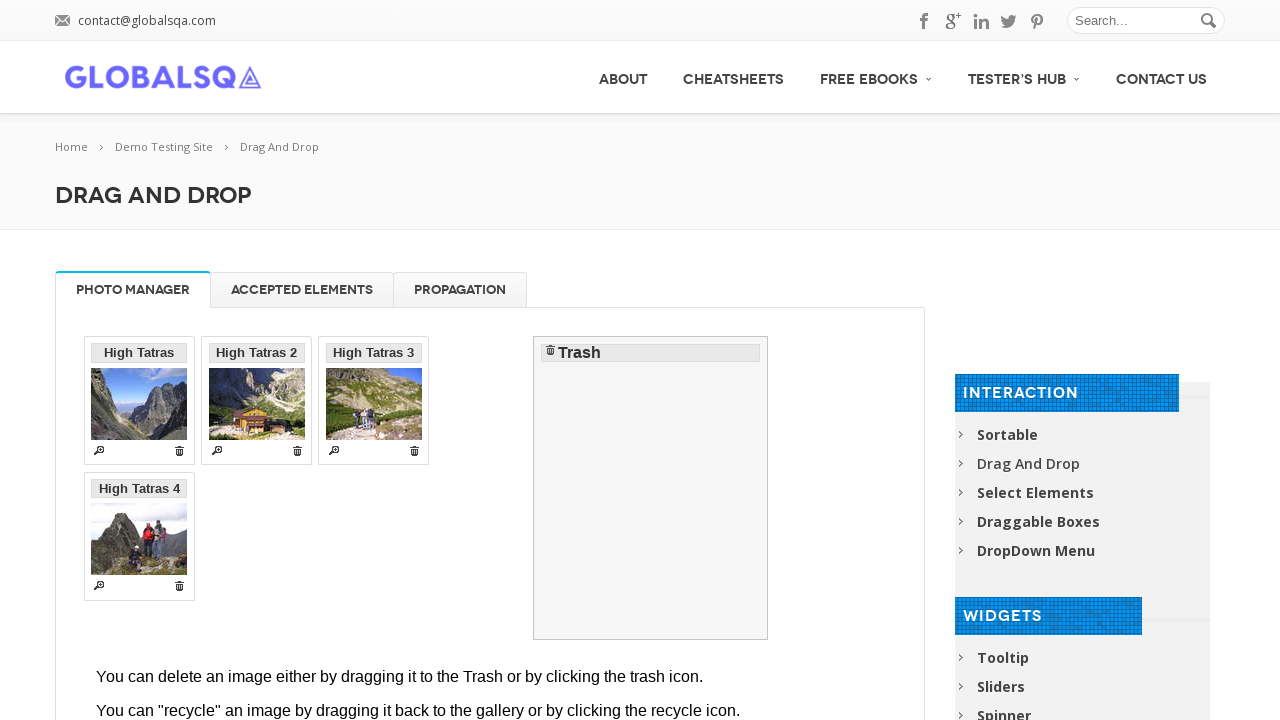

Located trash container drop target
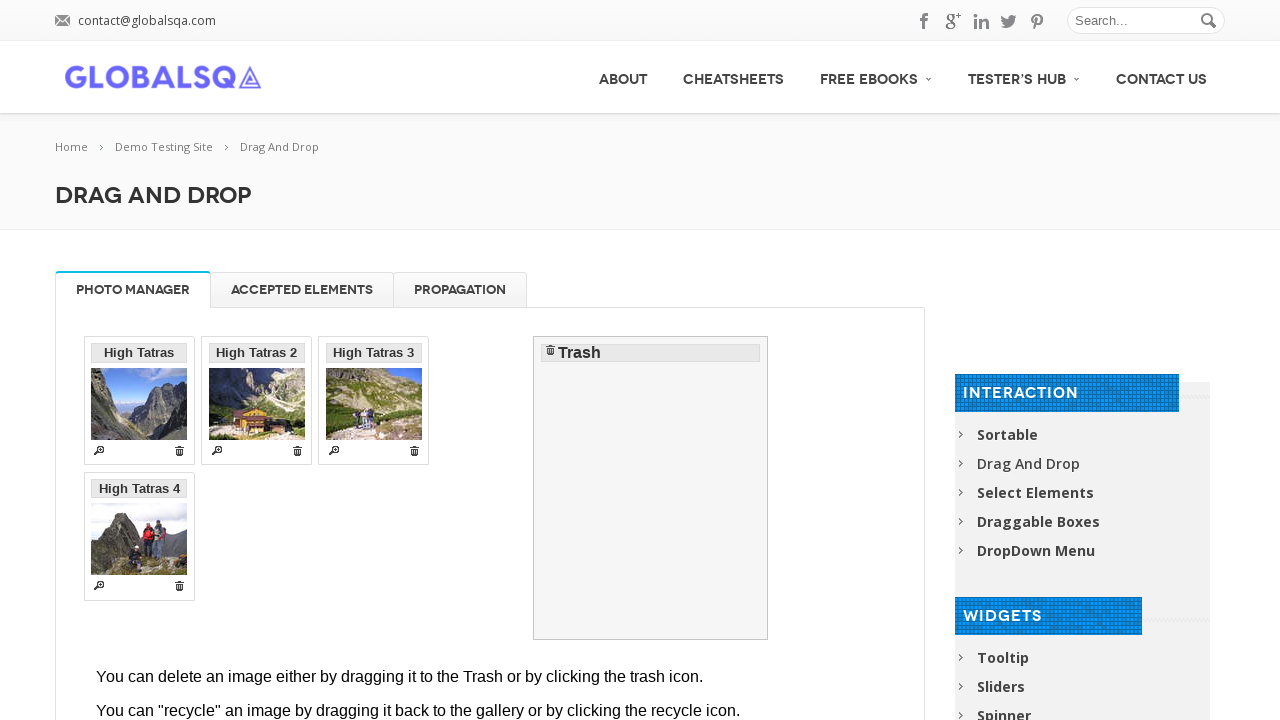

Dragged first item into trash container at (651, 488)
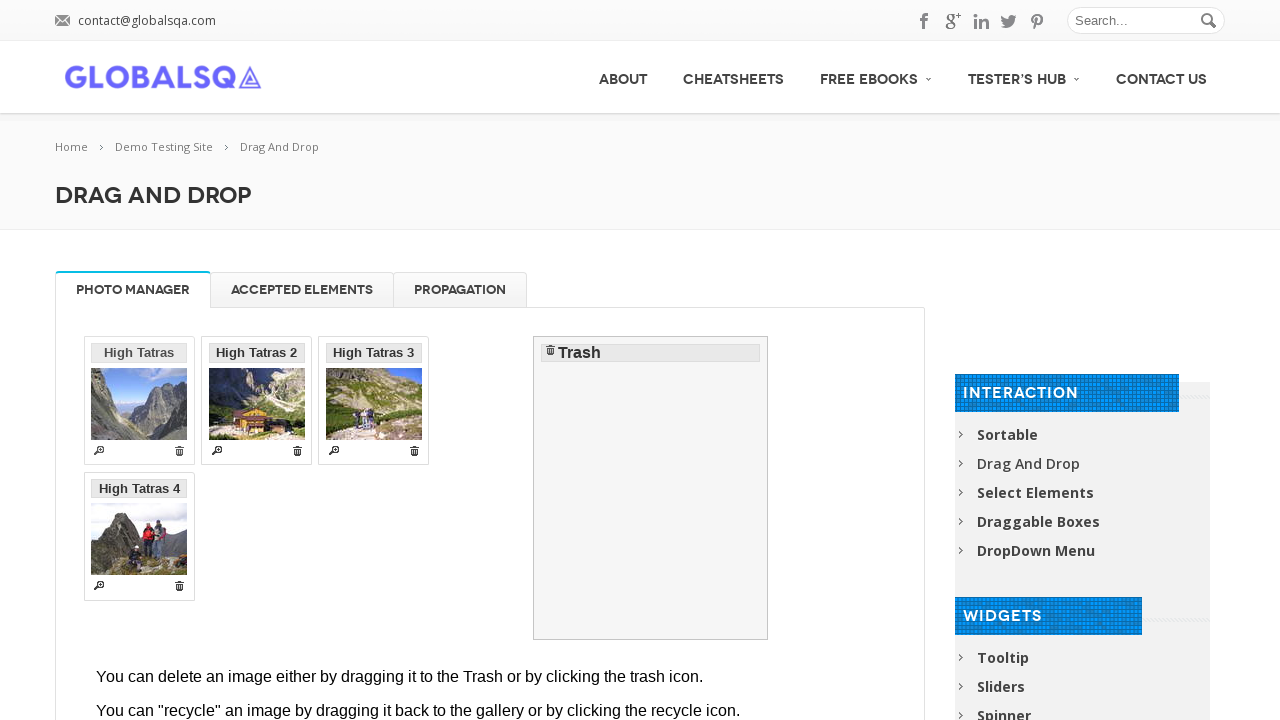

Dragged second item into trash container at (651, 488)
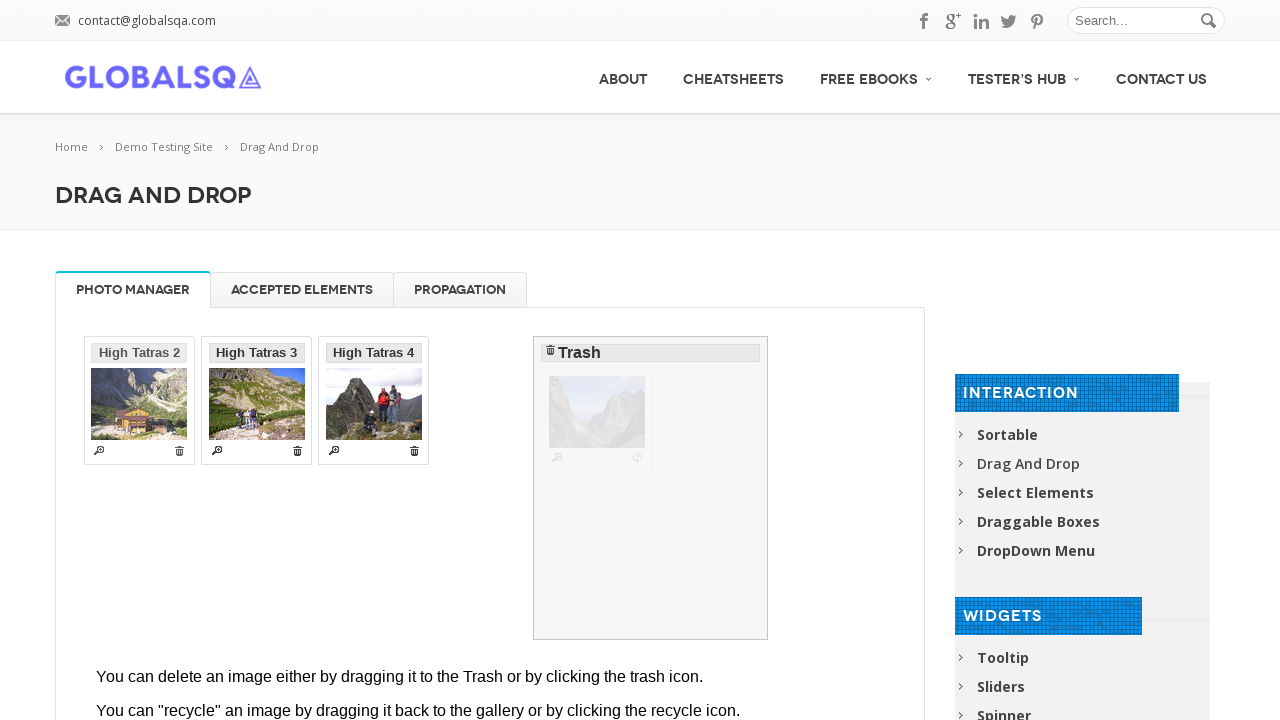

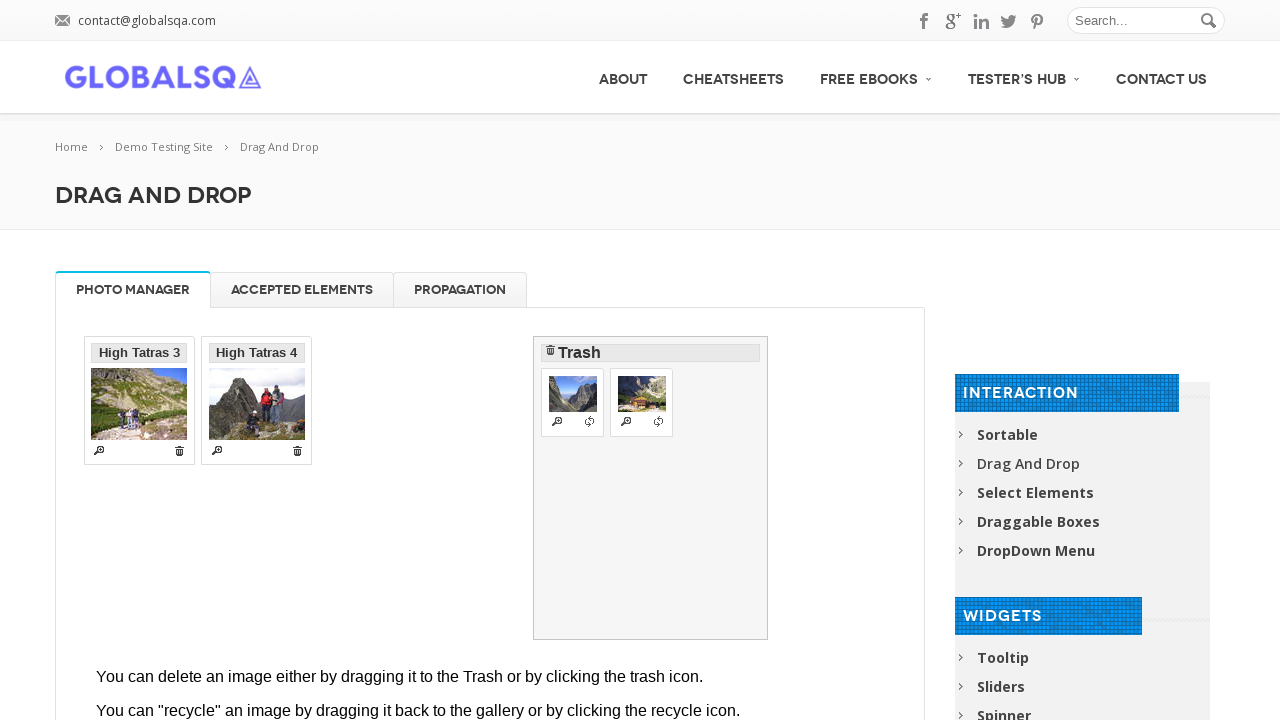